Tests scrolling down the product page by 500 pixels

Starting URL: https://shop.polymer-project.org/detail/mens_tshirts/Inbox+-+Subtle+Actions+T-Shirt

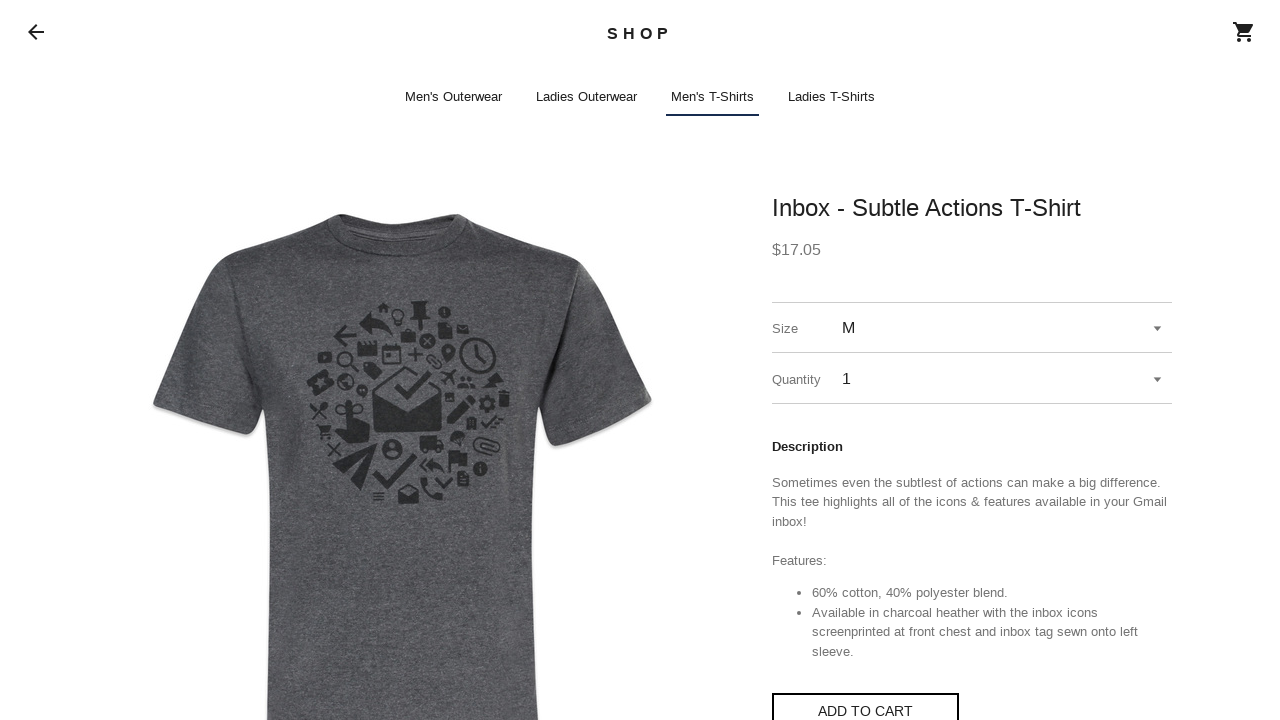

Waited 2 seconds for product page to load
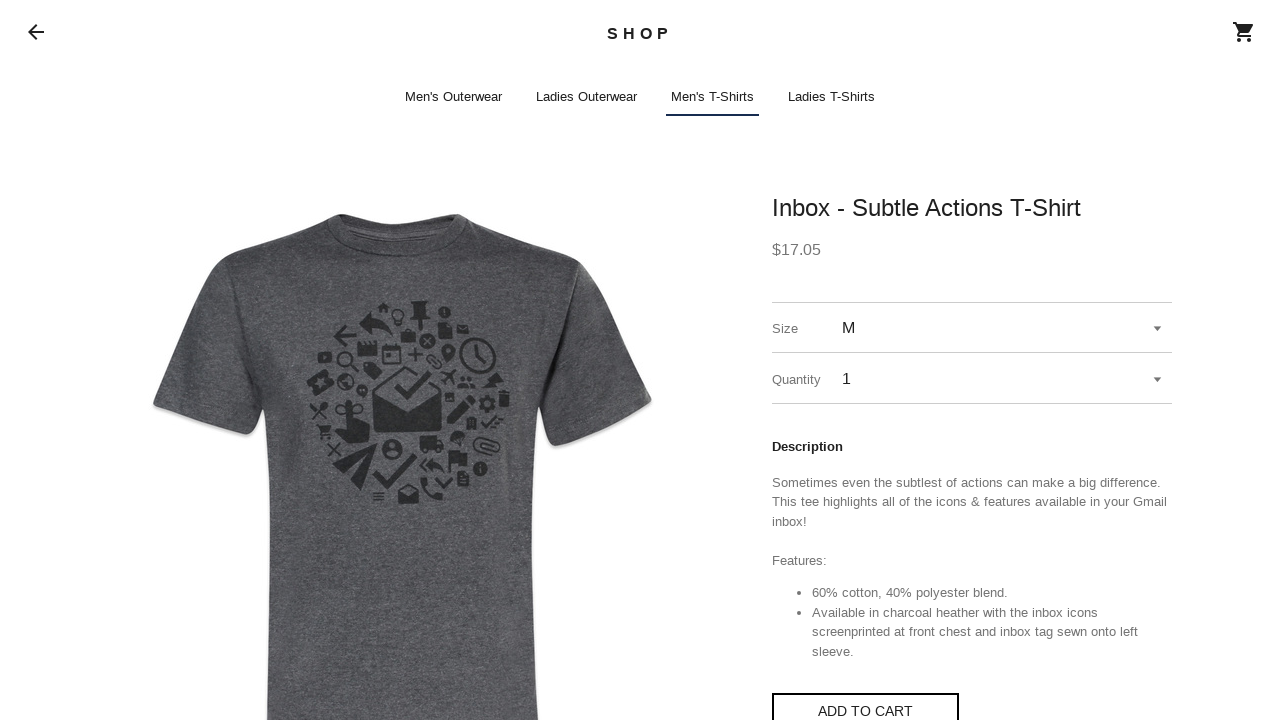

Scrolled down the product page by 500 pixels
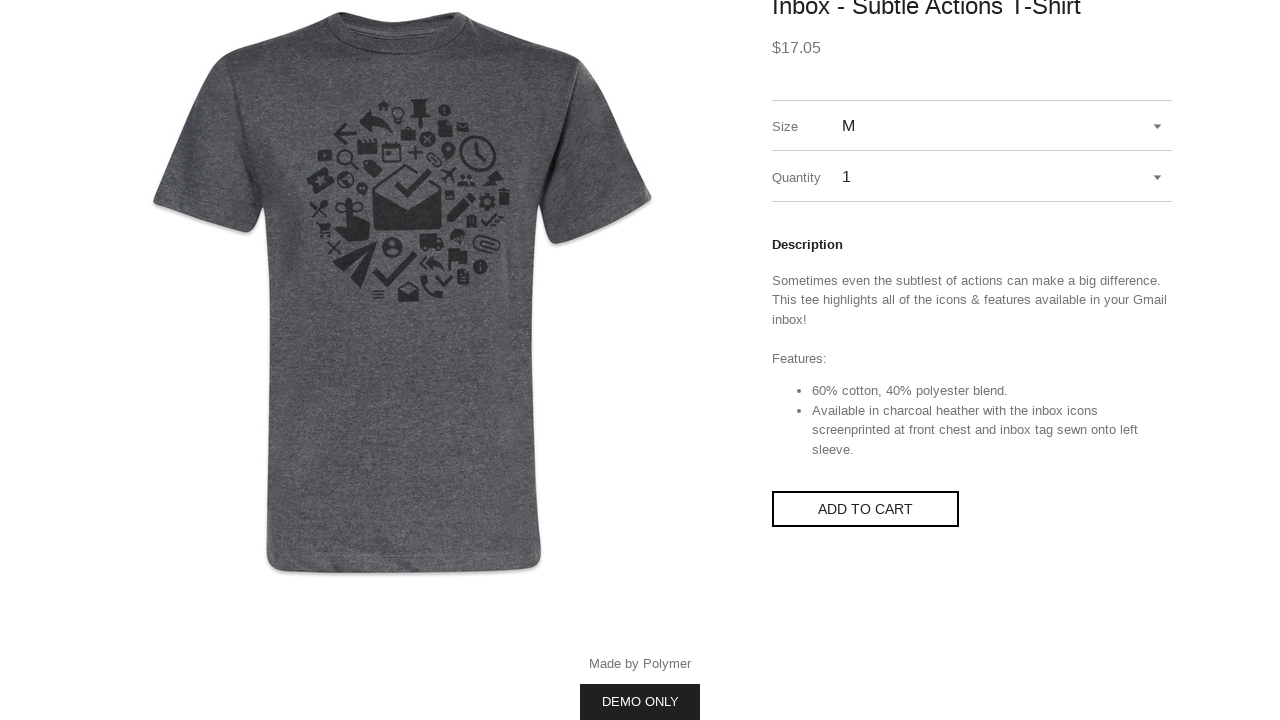

Waited 2 seconds after scrolling to allow content to render
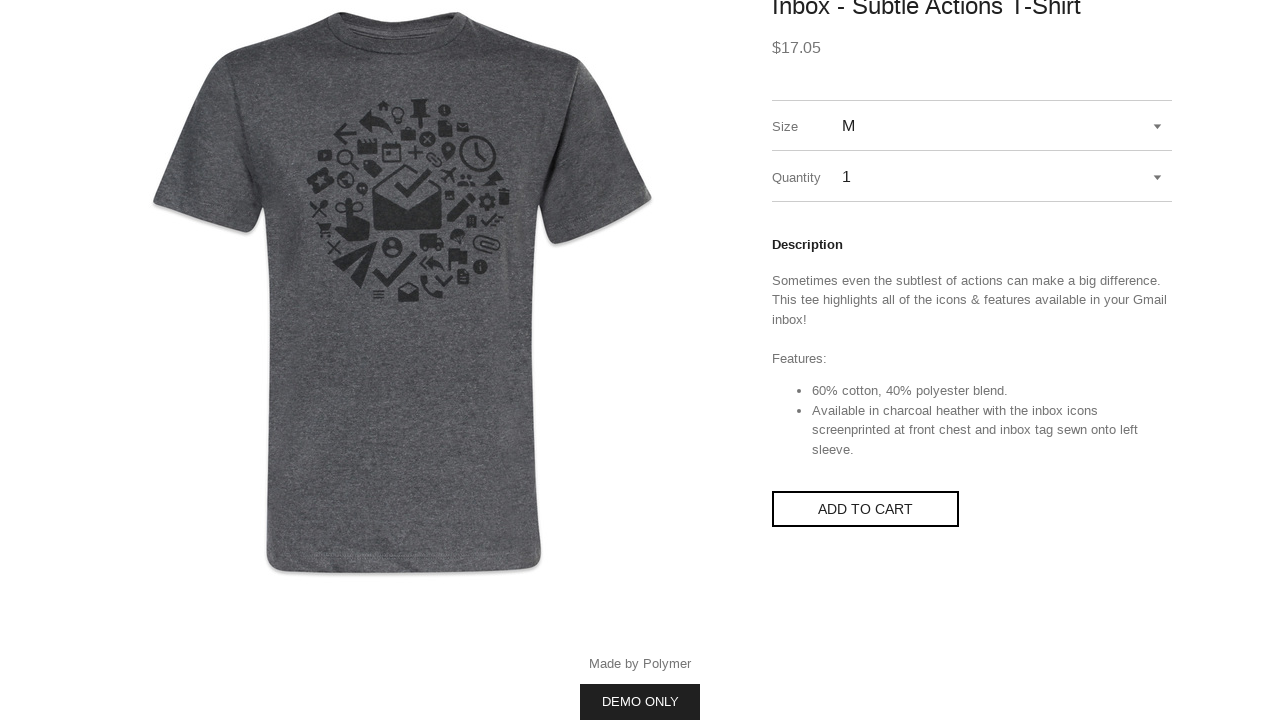

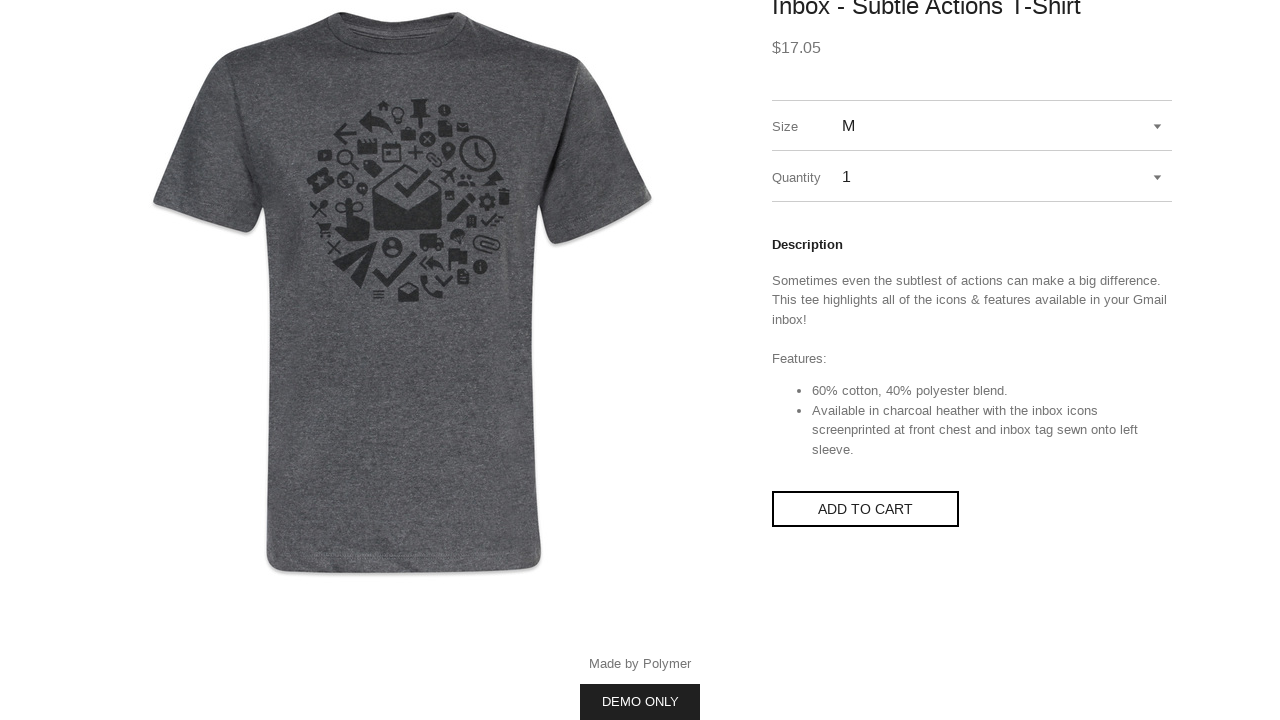